Tests iframe interaction on W3Schools by switching to an iframe and clicking a button inside it

Starting URL: https://www.w3schools.com/jsref/tryit.asp?filename=tryjsref_submit_get

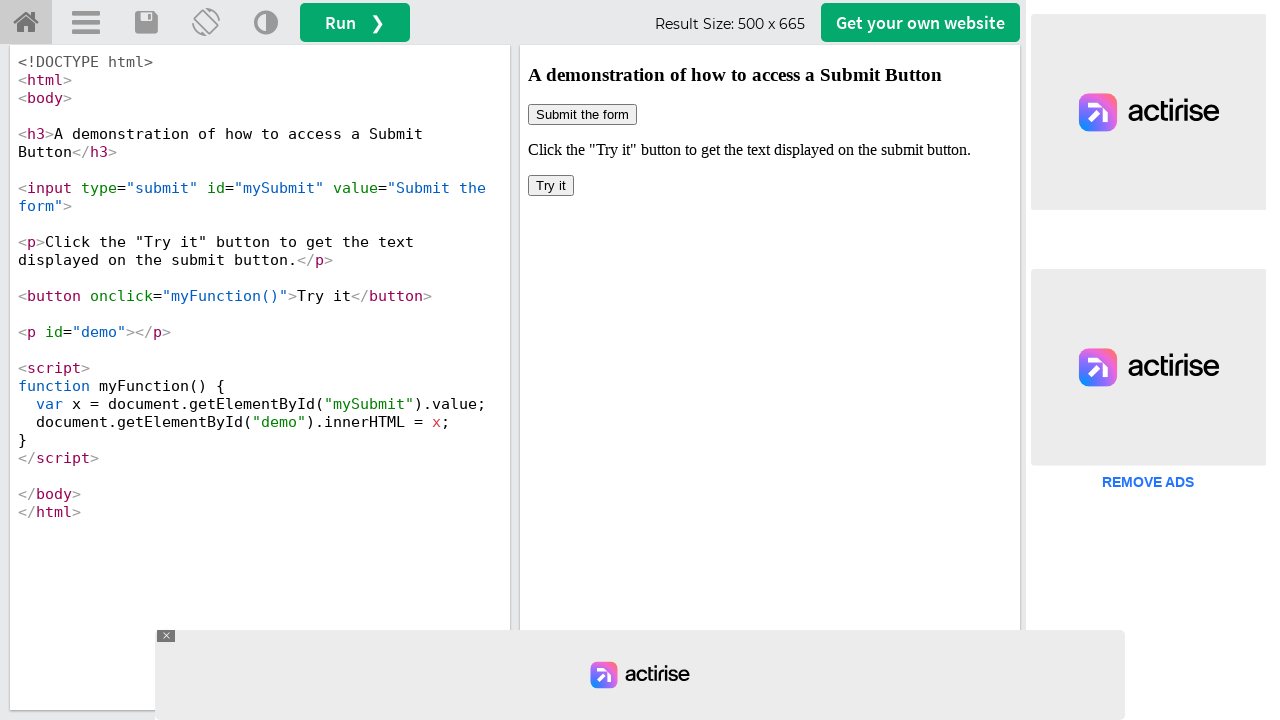

Located iframe with id 'iframeResult'
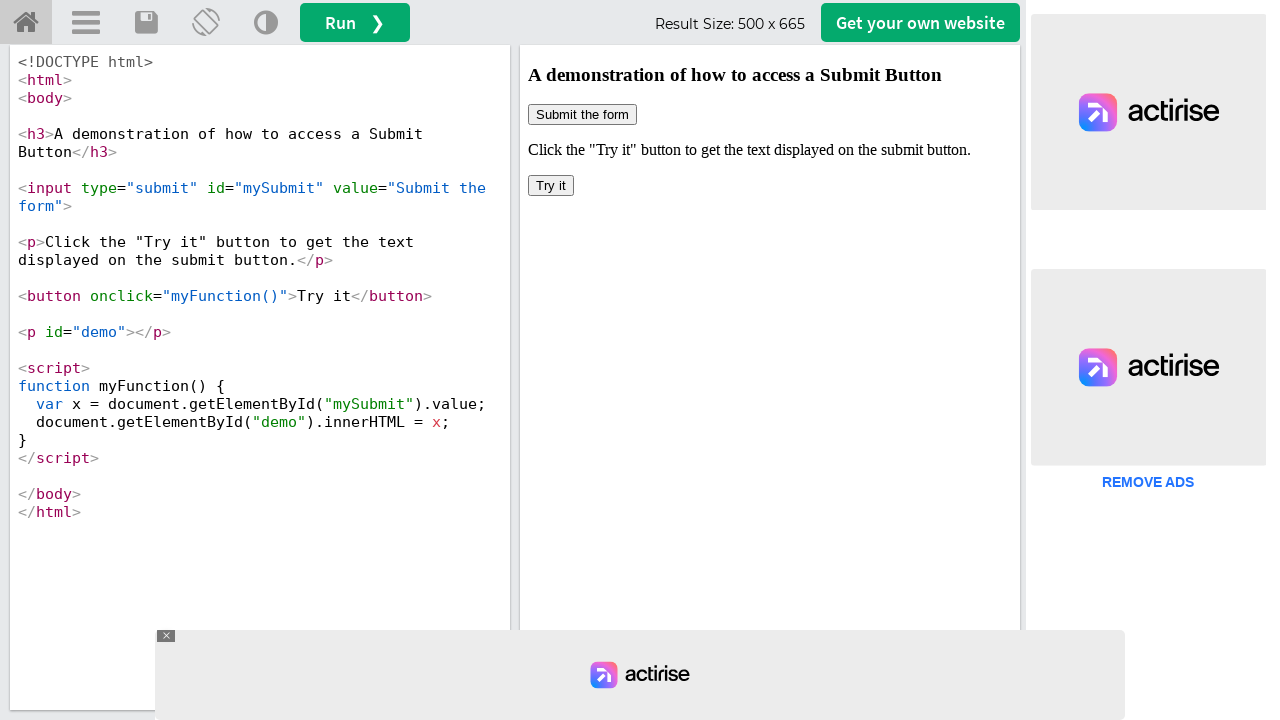

Clicked button inside the iframe at (551, 186) on iframe#iframeResult >> internal:control=enter-frame >> xpath=/html/body/button
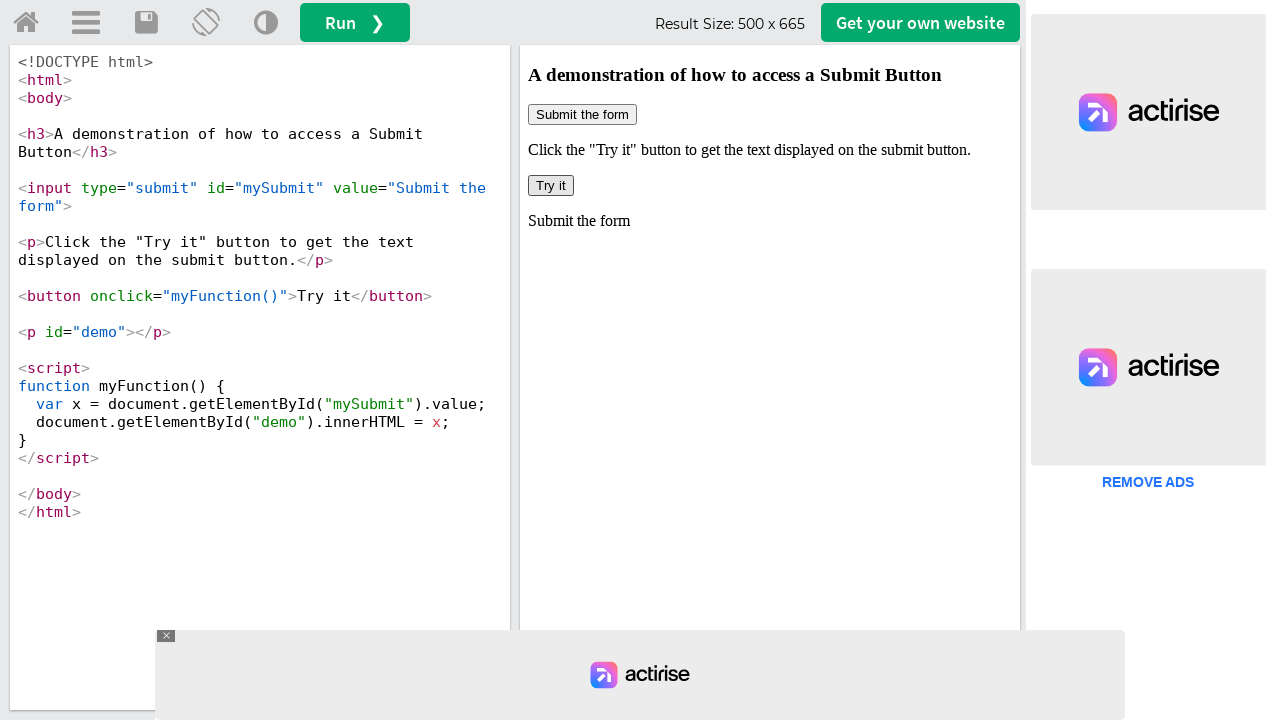

Retrieved all iframe elements on the page
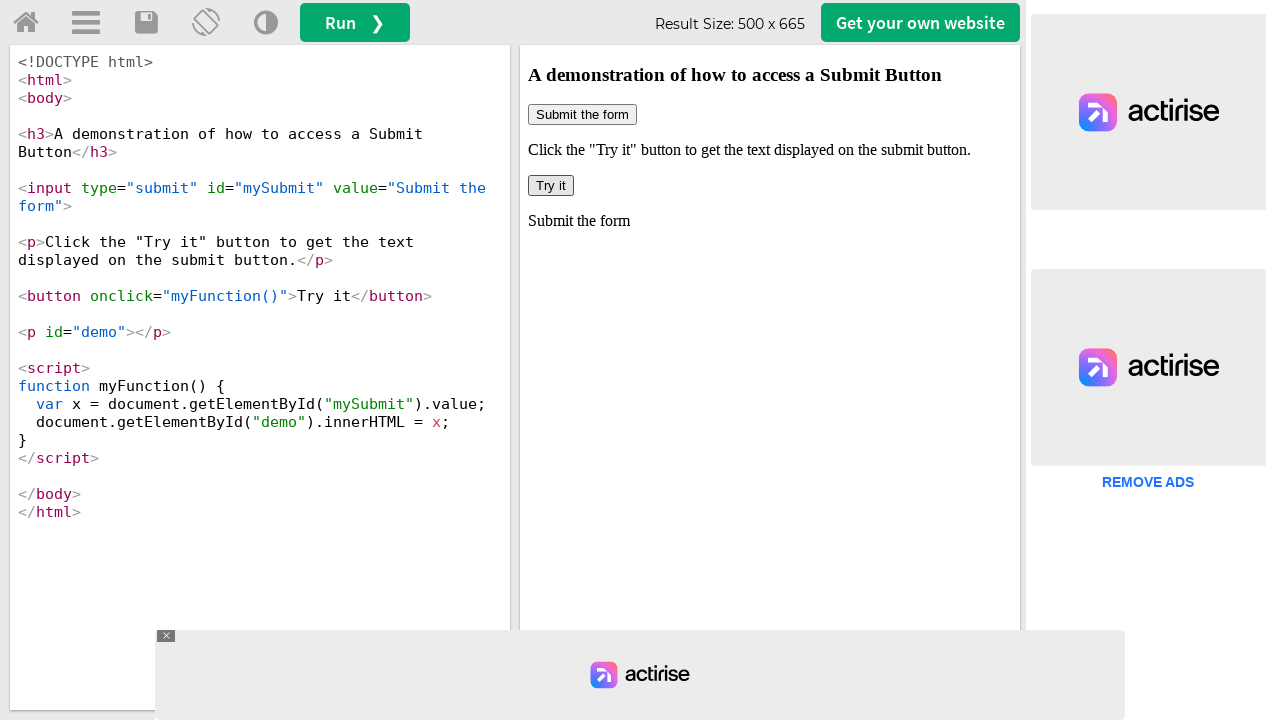

Printed total number of iframes: 6
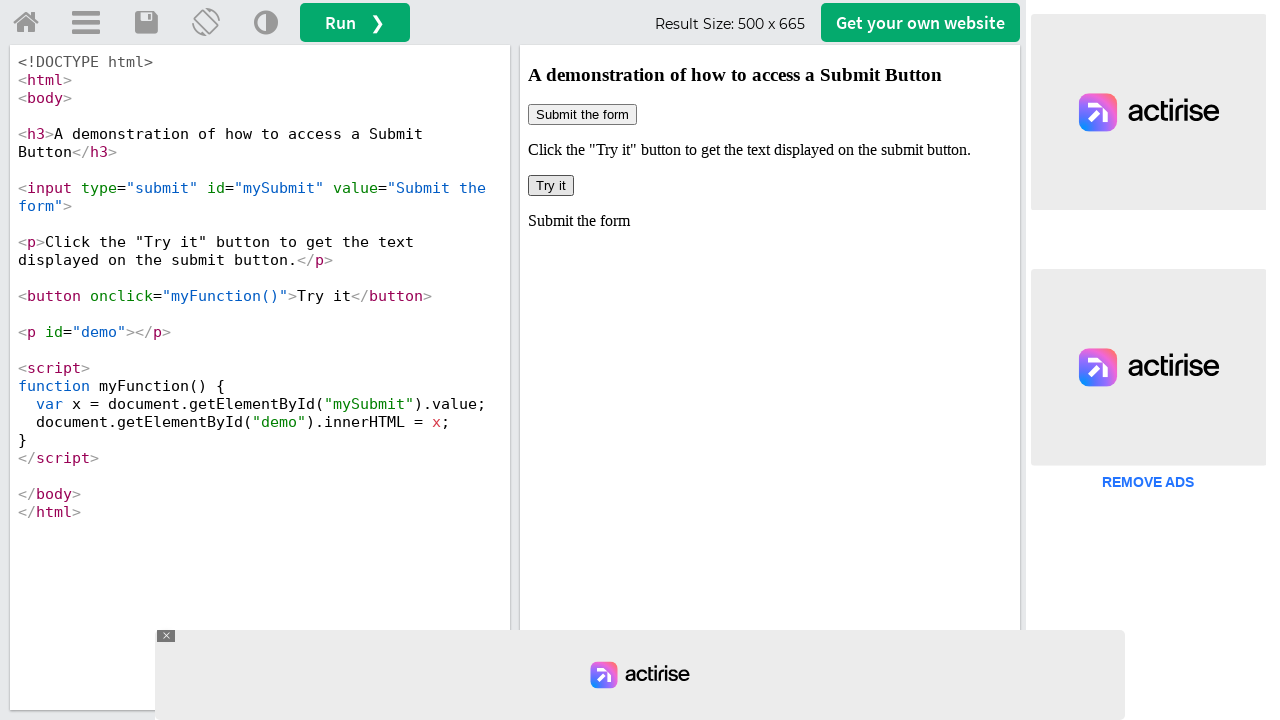

Printed iframe ID: iframeResult
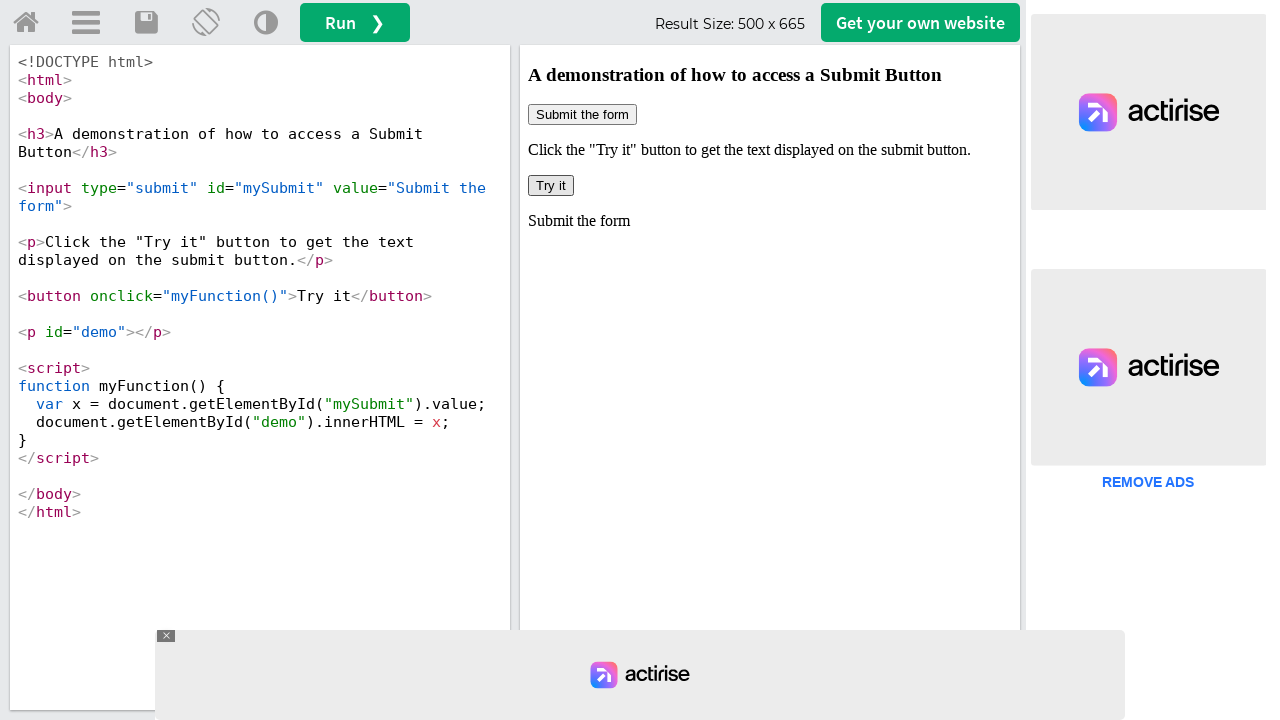

Printed iframe ID: 12dcfadd016178
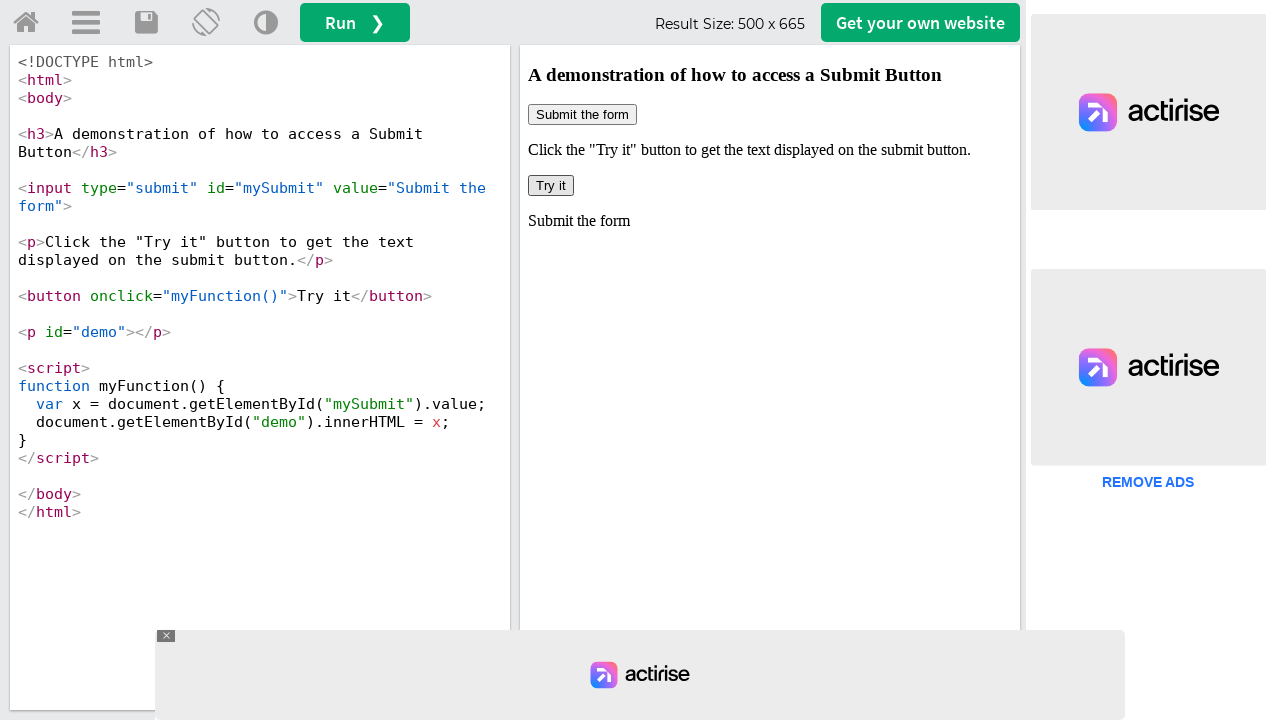

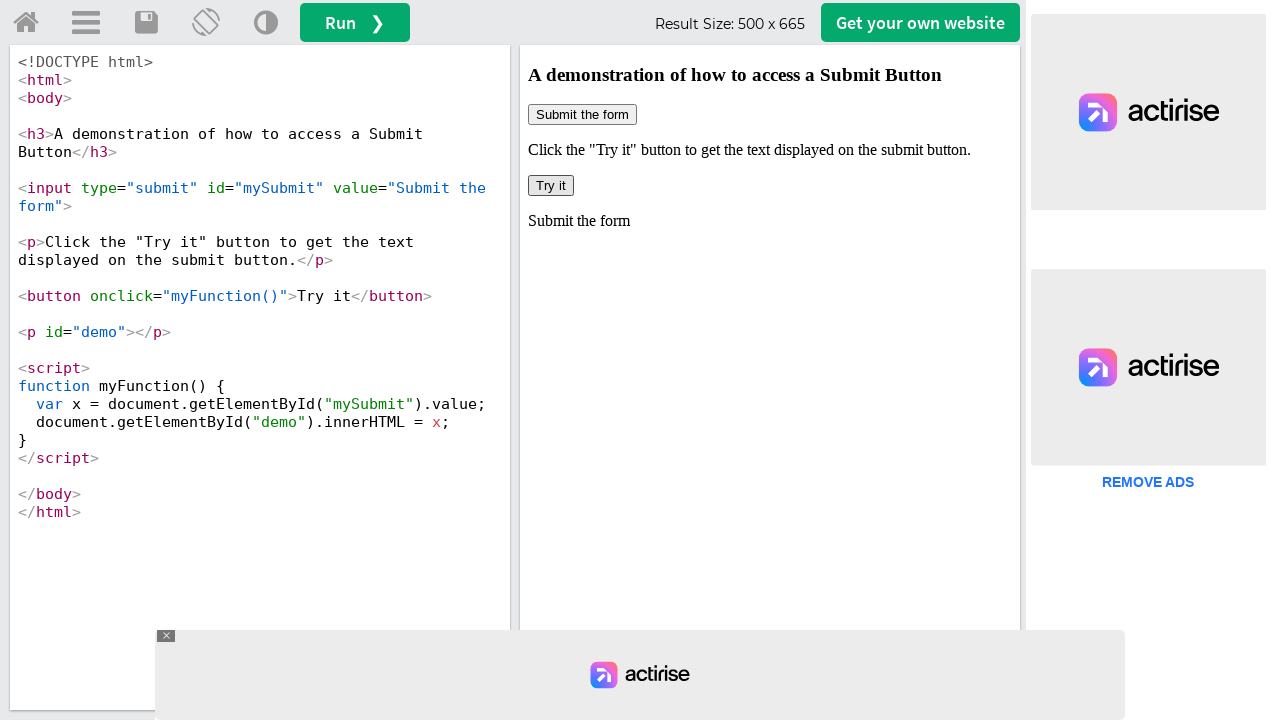